Tests JavaScript alert popup handling by clicking a button that triggers an alert and then accepting/dismissing the alert dialog

Starting URL: https://demo.automationtesting.in/Alerts.html

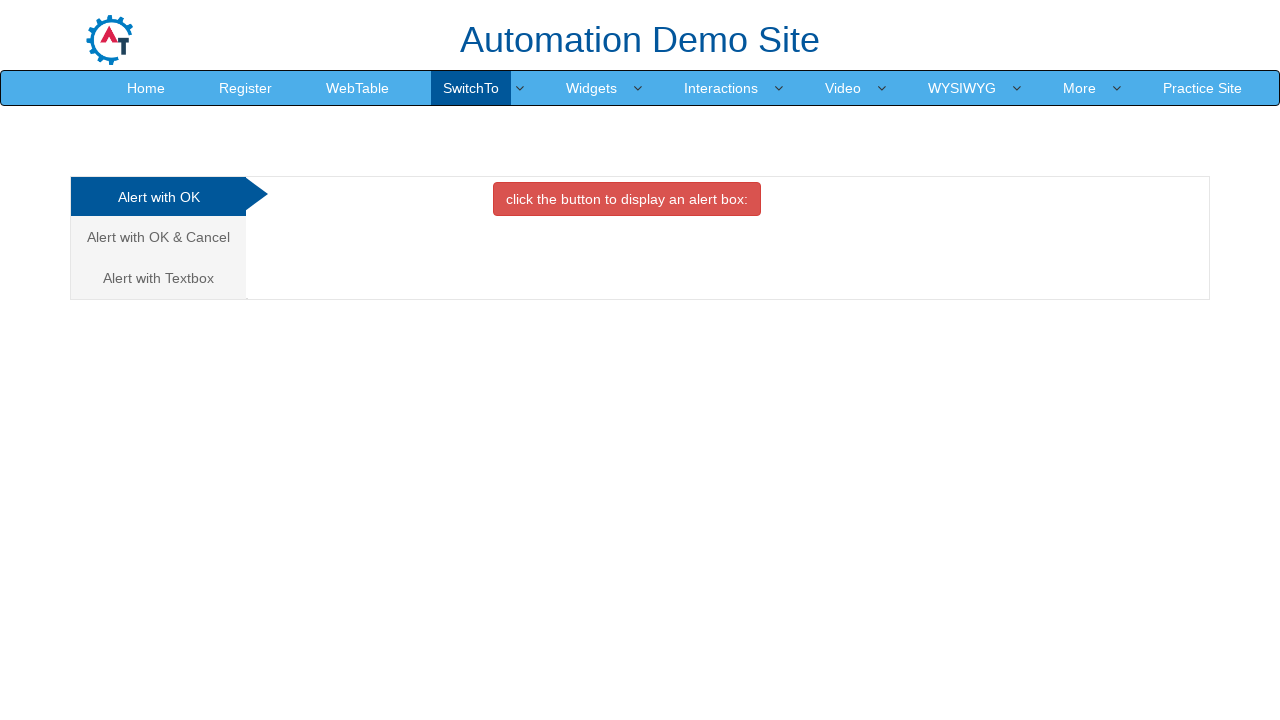

Clicked the danger button to trigger JavaScript alert at (627, 199) on button.btn.btn-danger
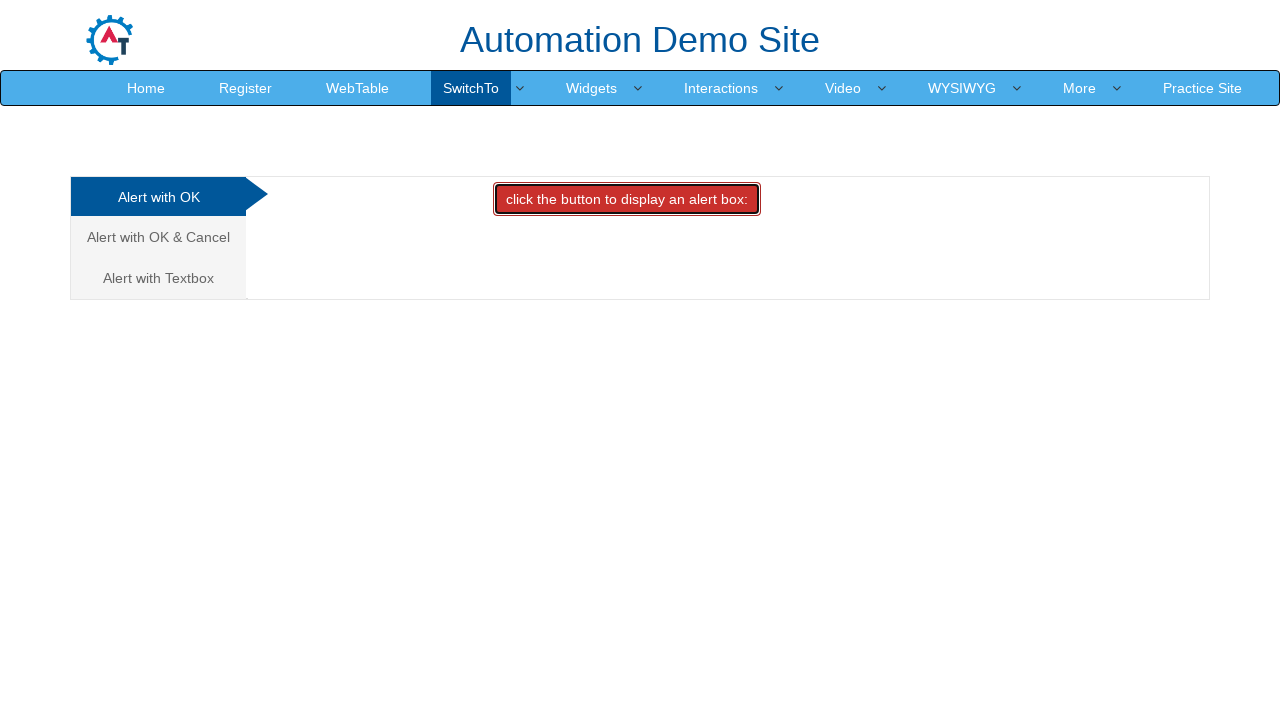

Set up dialog handler to accept alerts
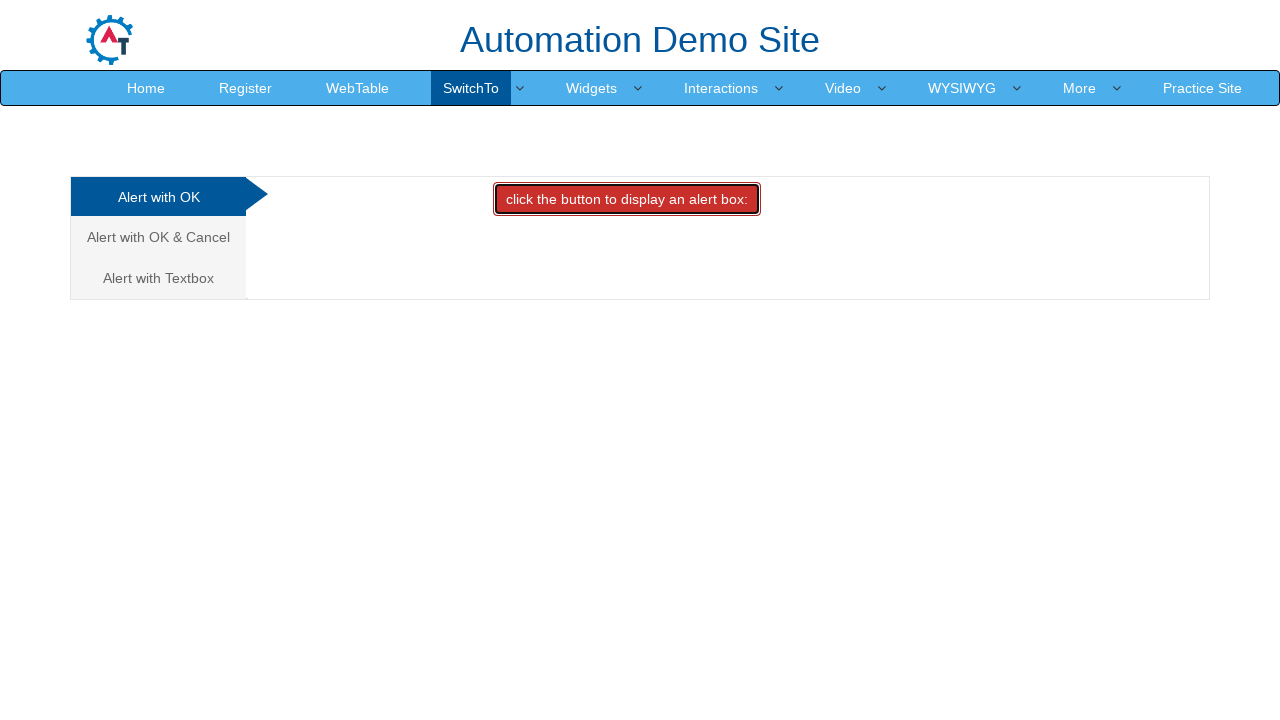

Waited 1 second for dialog to appear and be handled
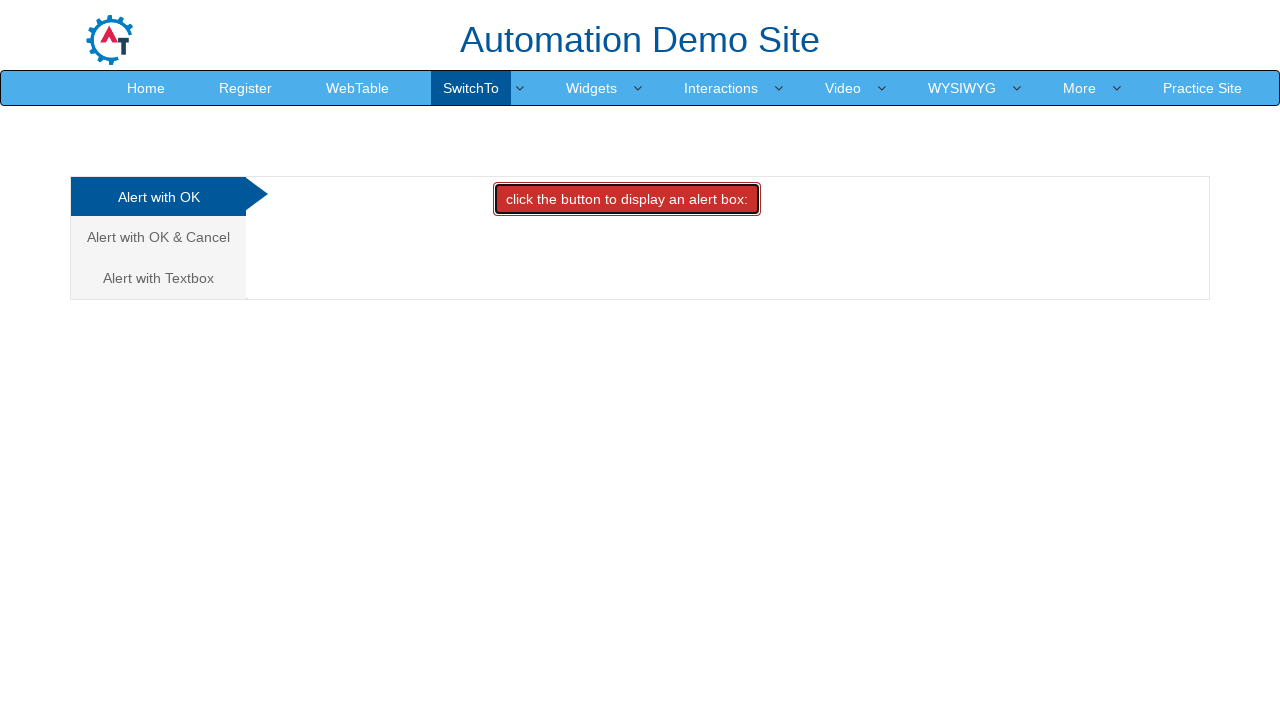

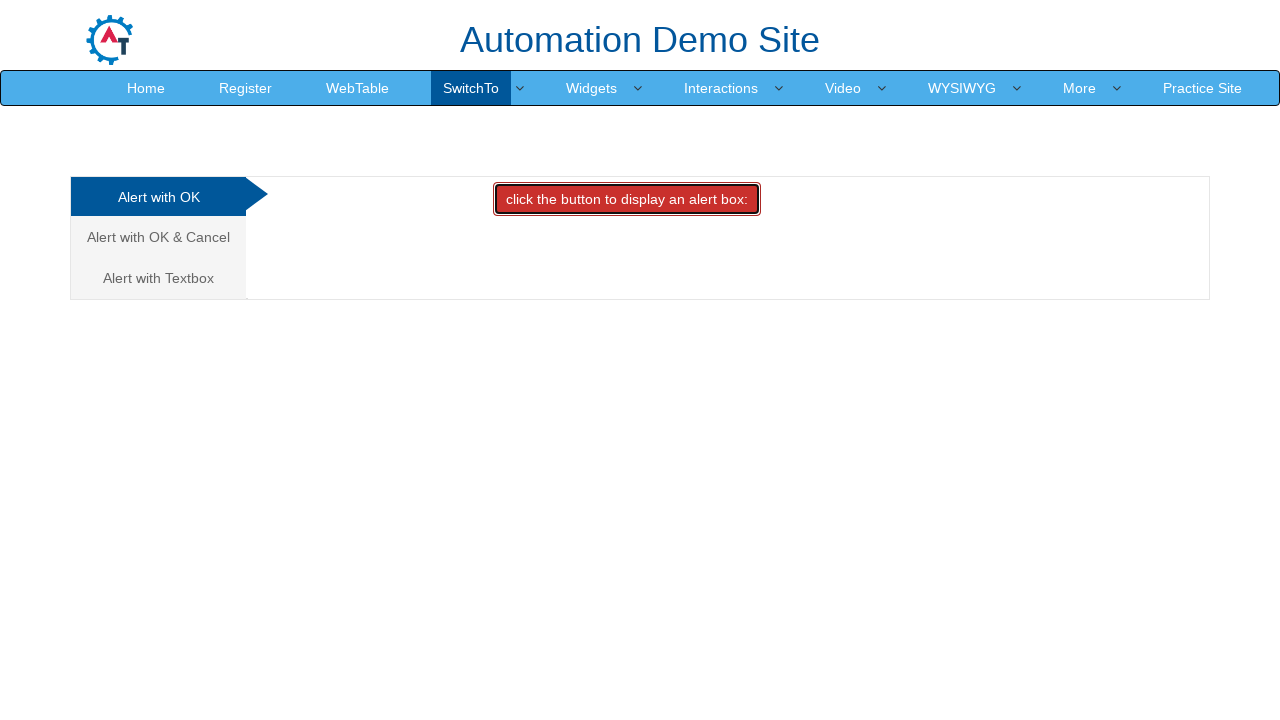